Tests show/hide button functionality by clicking buttons and verifying text visibility state changes

Starting URL: https://kristinek.github.io/site/examples/actions

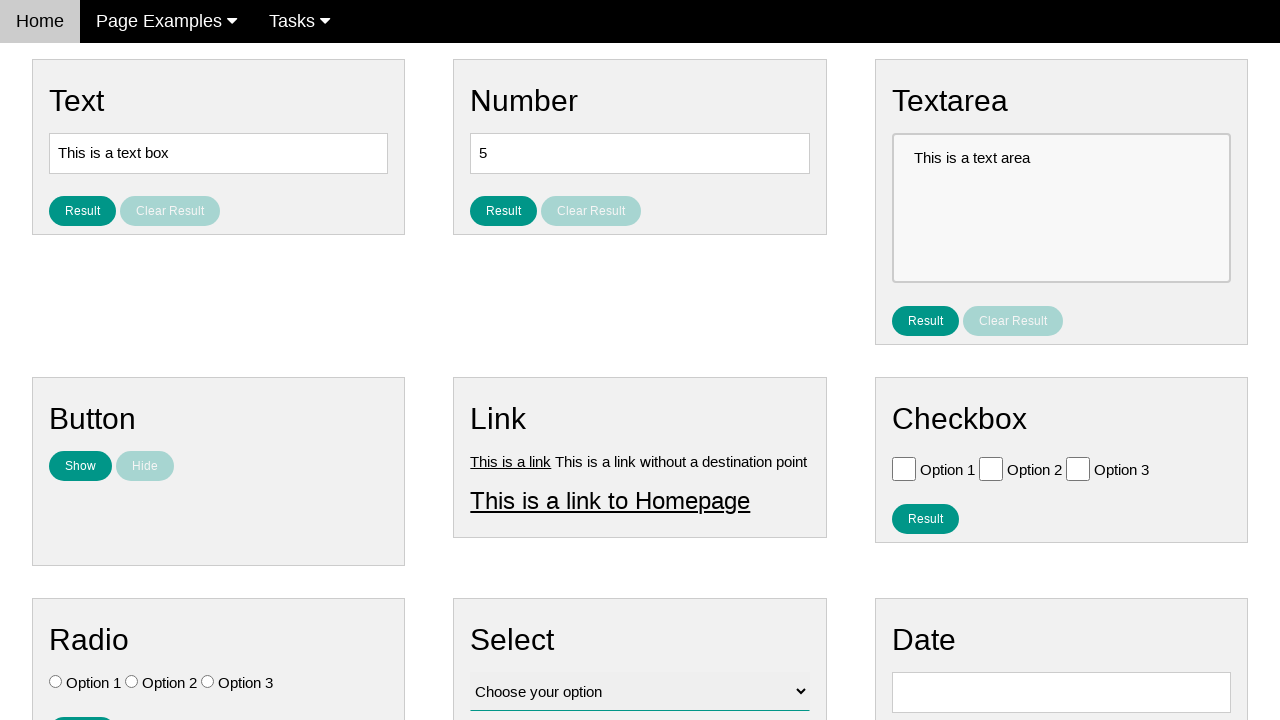

Verified that hidden text element is not visible initially
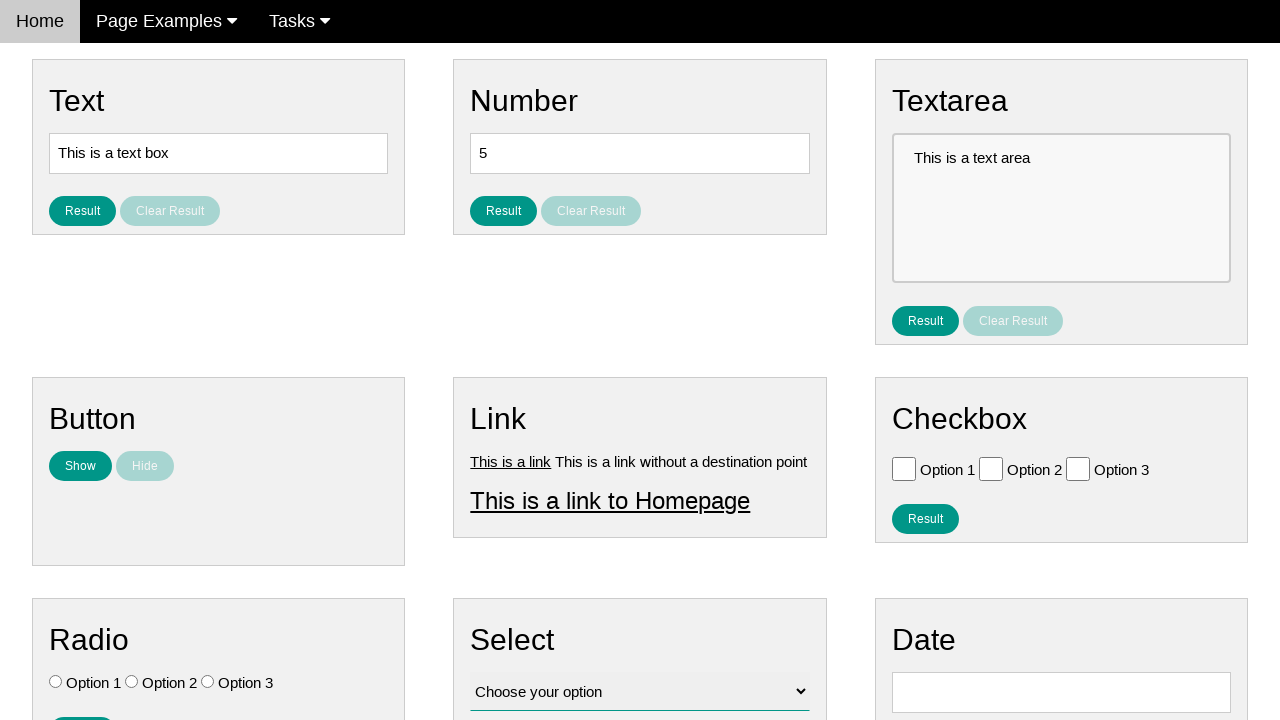

Verified that 'Show' button is enabled initially
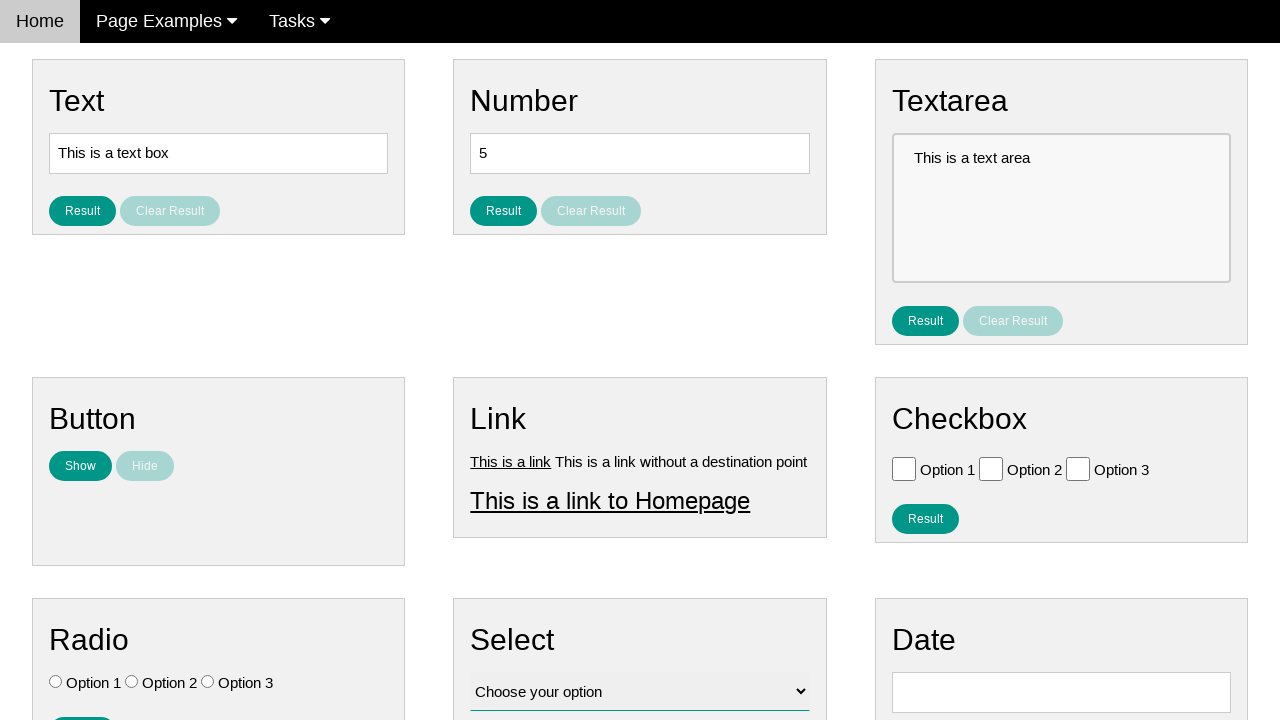

Verified that 'Hide' button is disabled initially
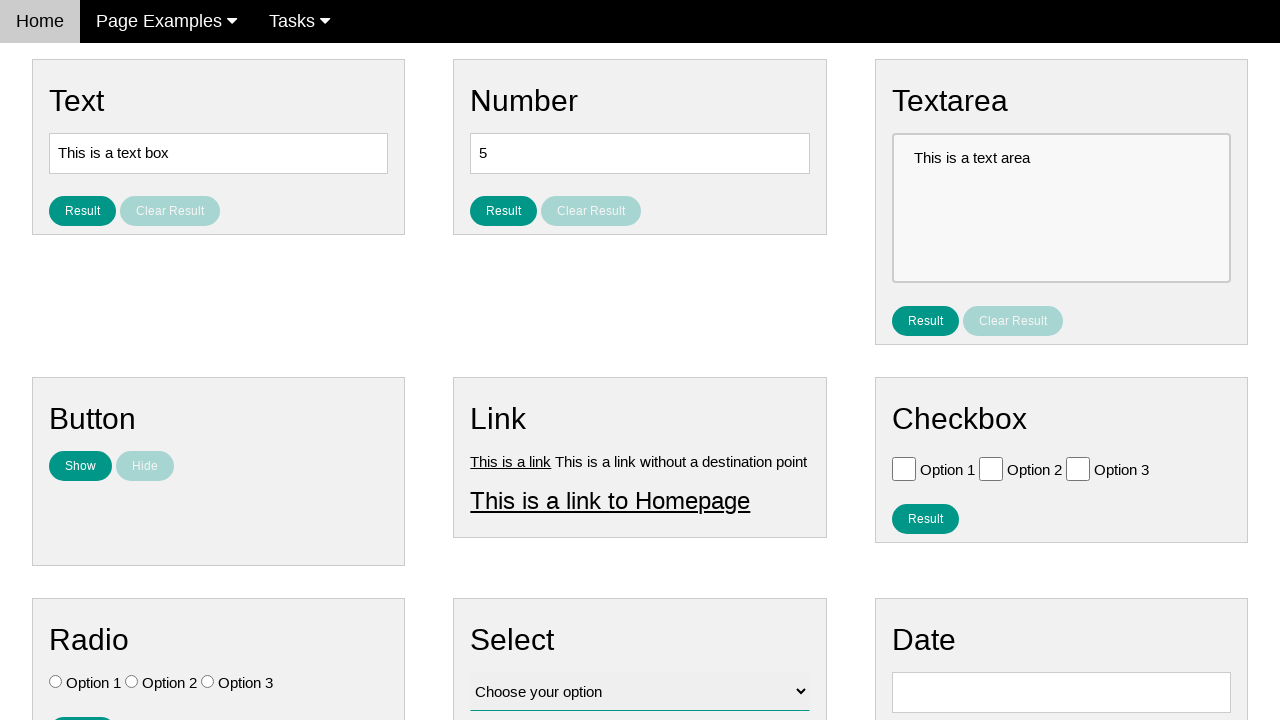

Clicked 'Show' button to display hidden text at (80, 466) on #show_text
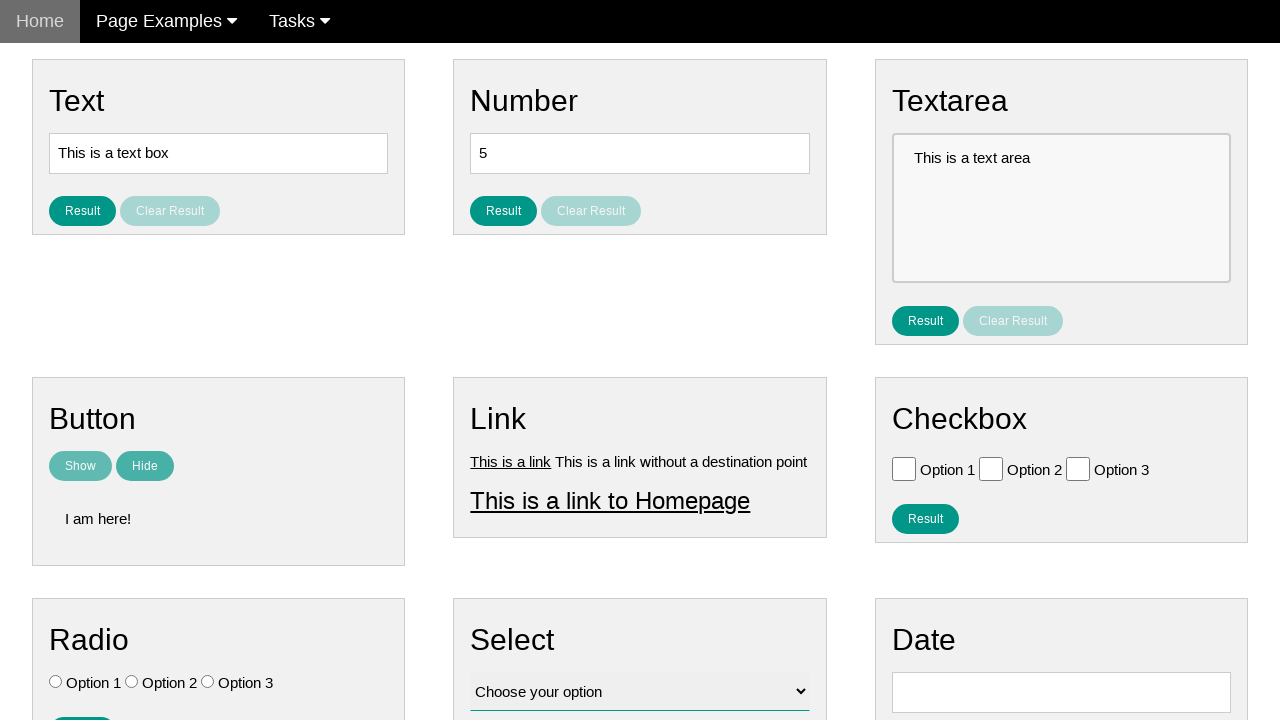

Verified that hidden text element is now visible
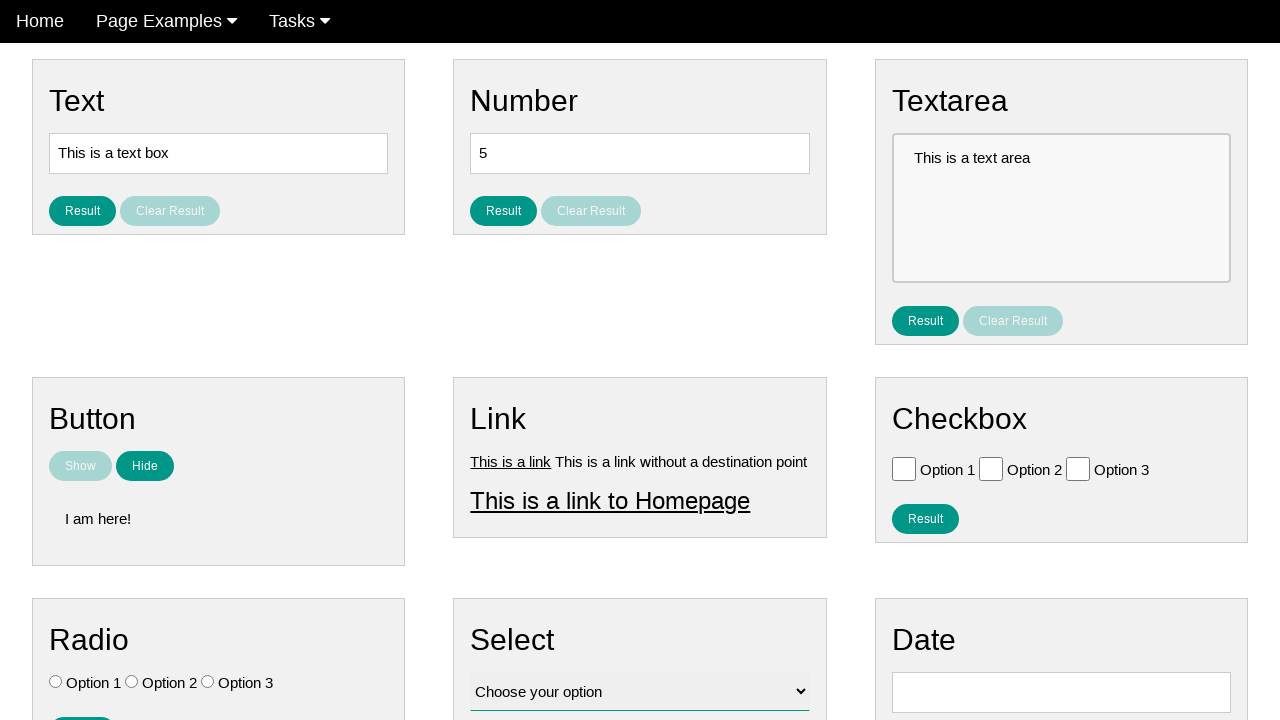

Verified that 'Show' button is now disabled
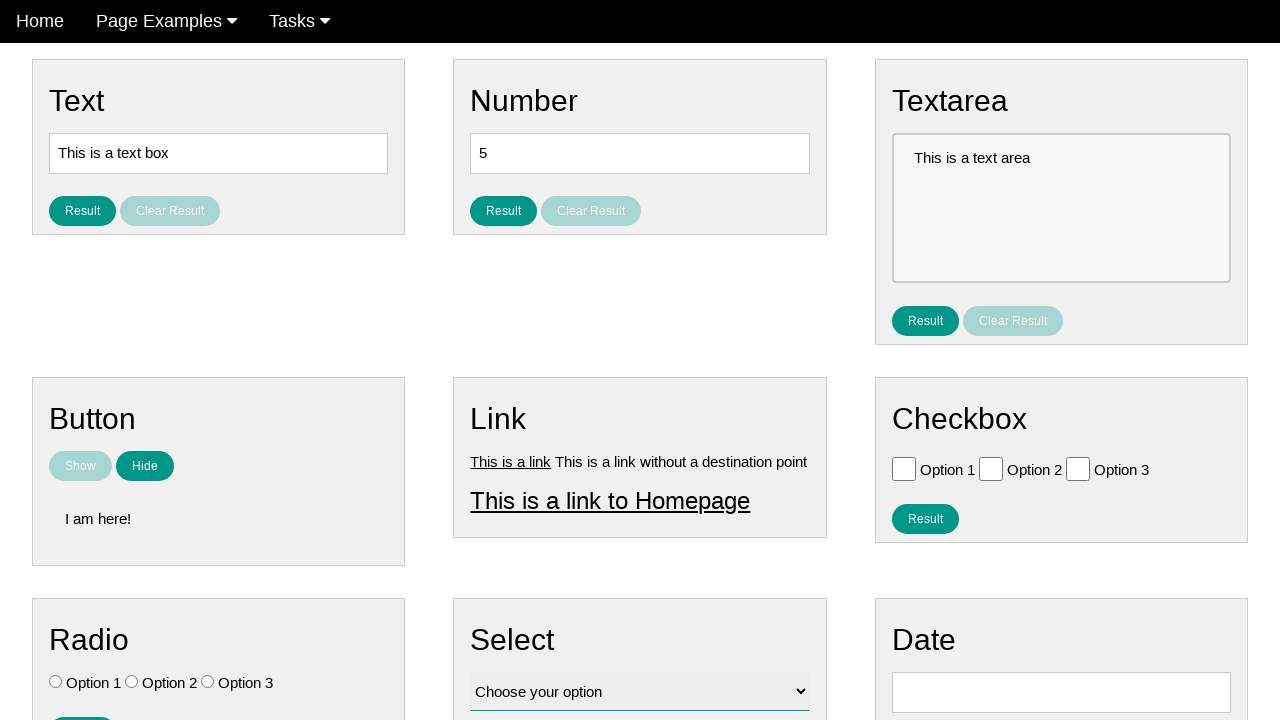

Verified that 'Hide' button is now enabled
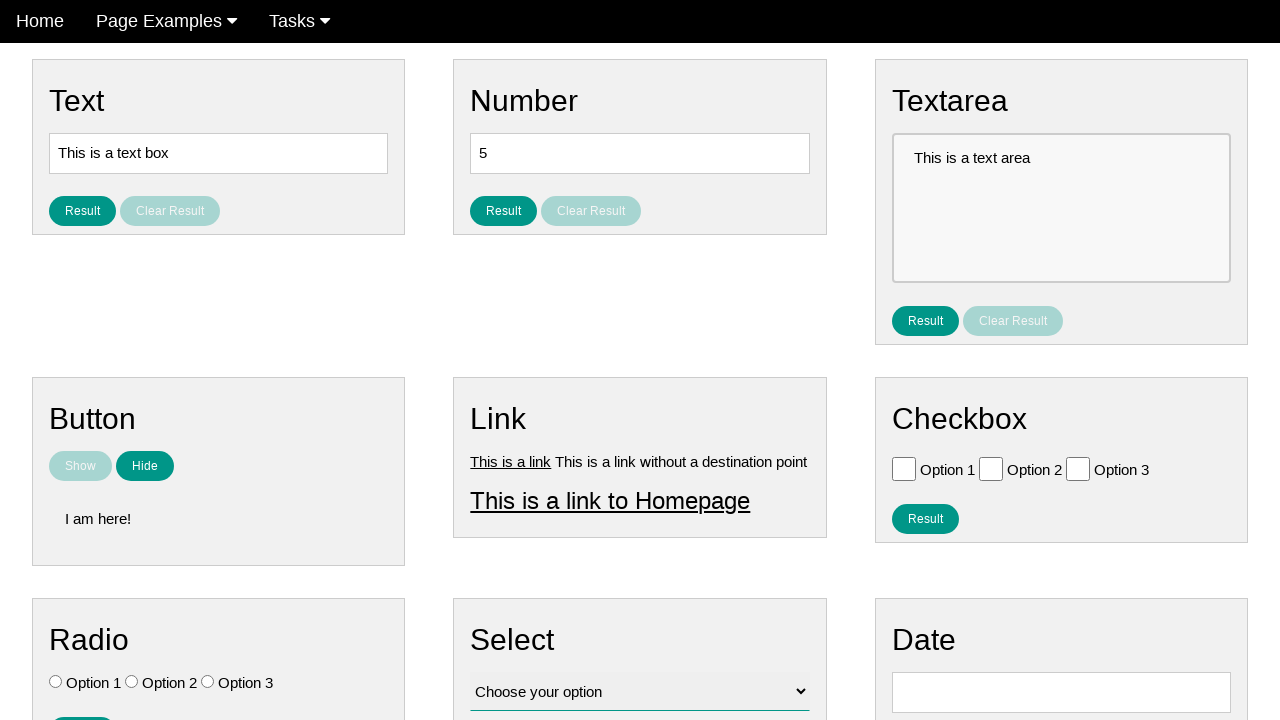

Clicked 'Hide' button to hide the text at (145, 466) on [name='hide_text']
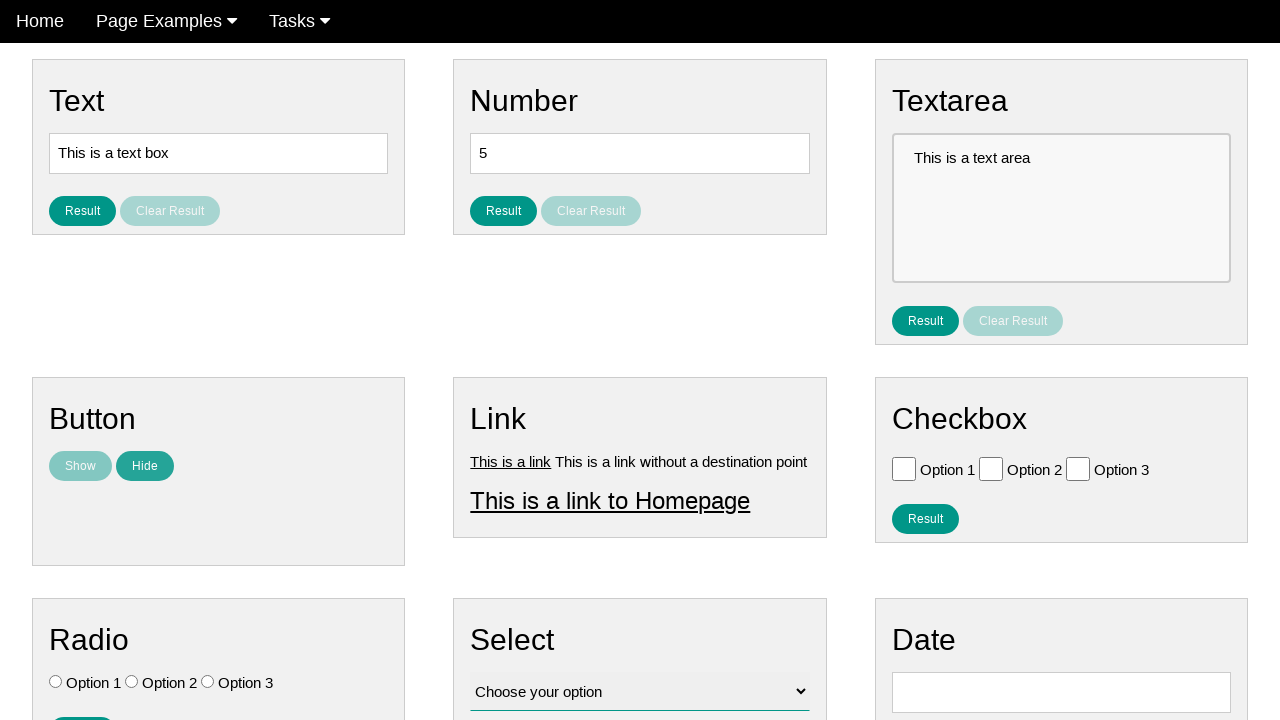

Verified that hidden text element is no longer visible
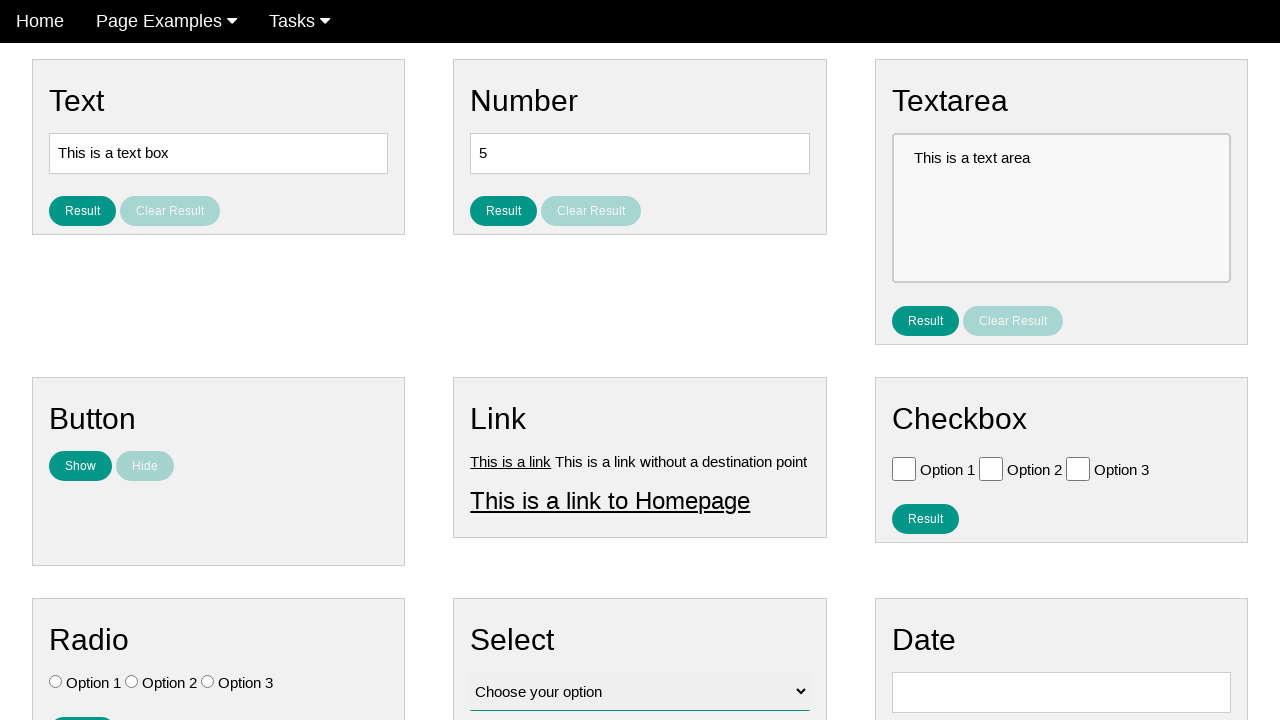

Verified that 'Show' button is enabled again
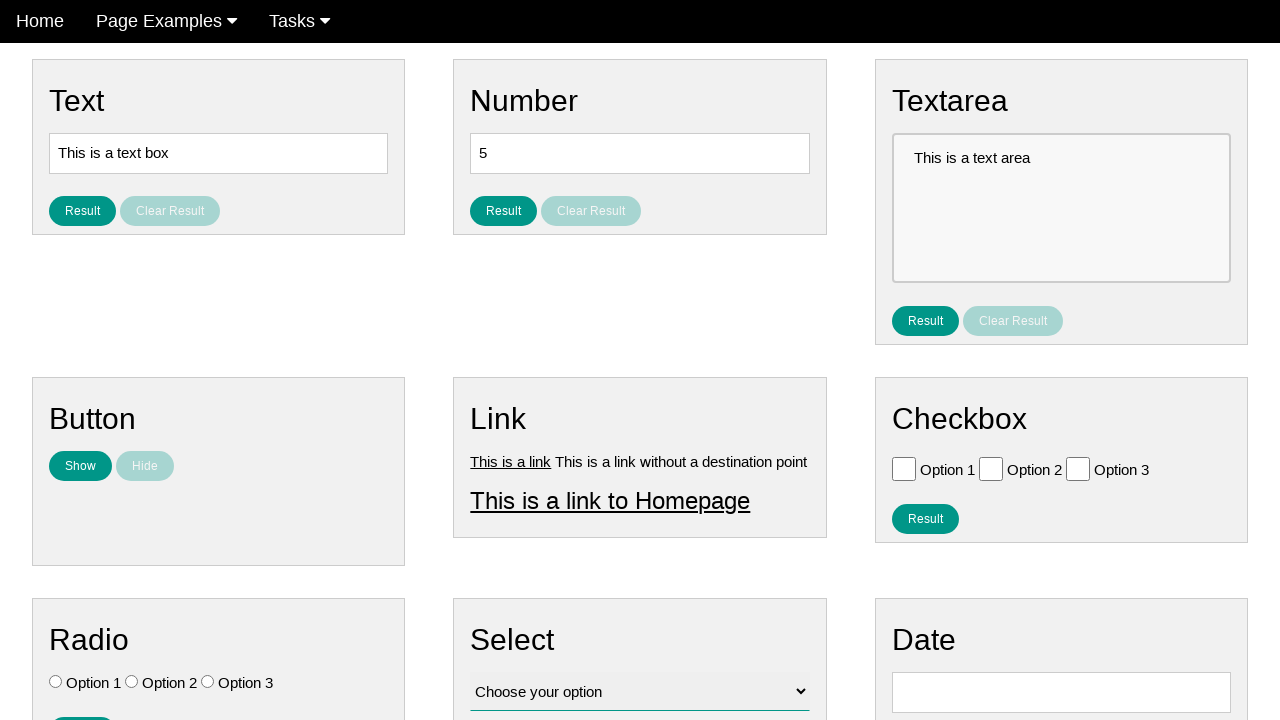

Verified that 'Hide' button is disabled again
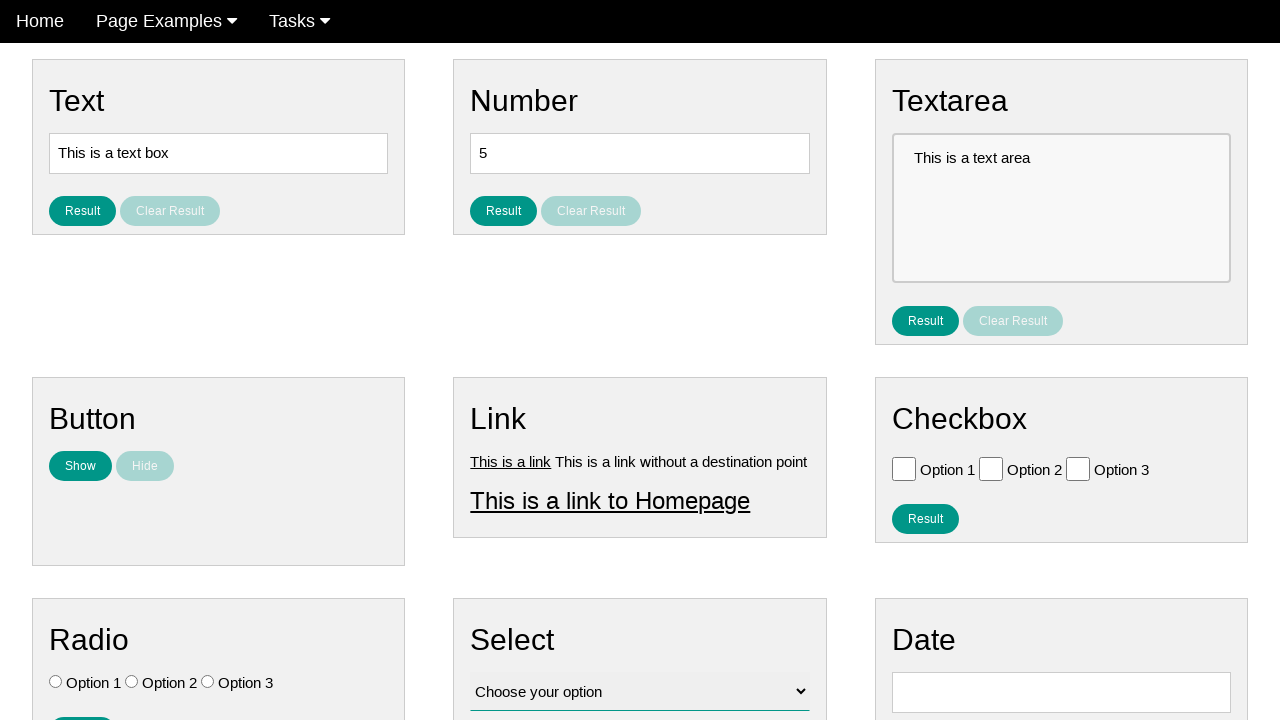

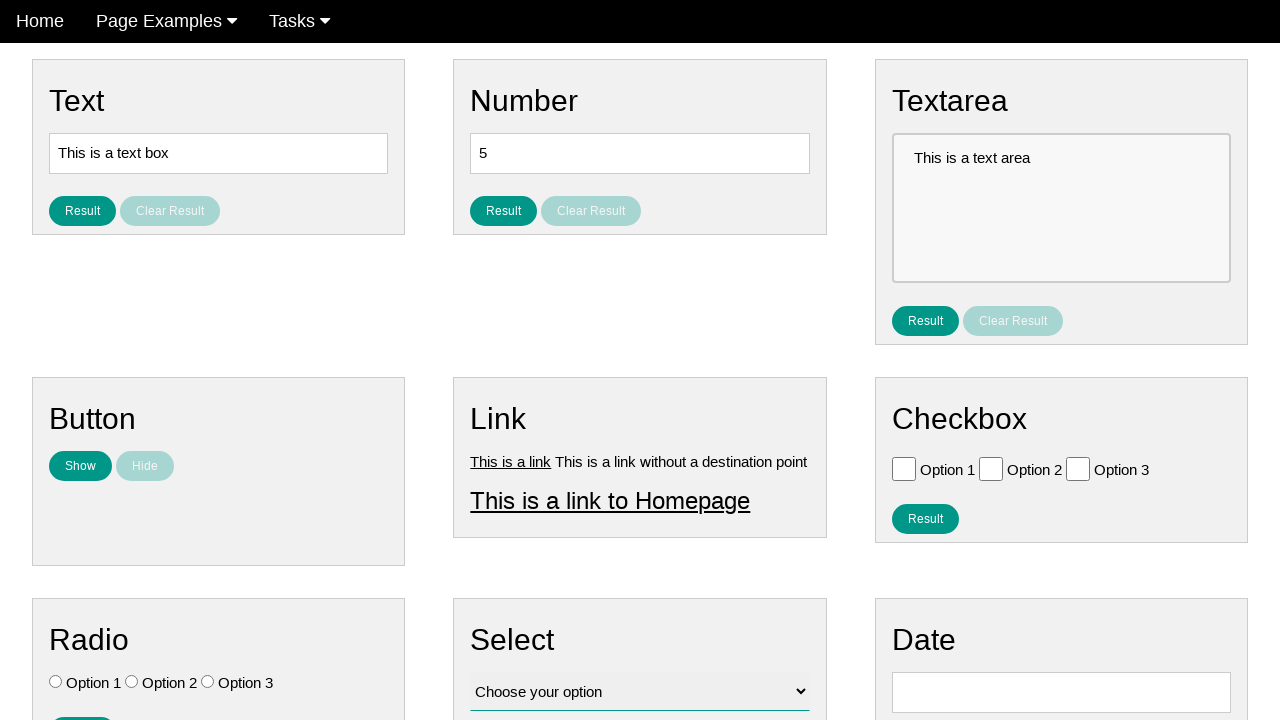